Navigates to Form Authentication page, enters invalid username and password, clicks login, and verifies the error message contains expected text

Starting URL: https://the-internet.herokuapp.com/

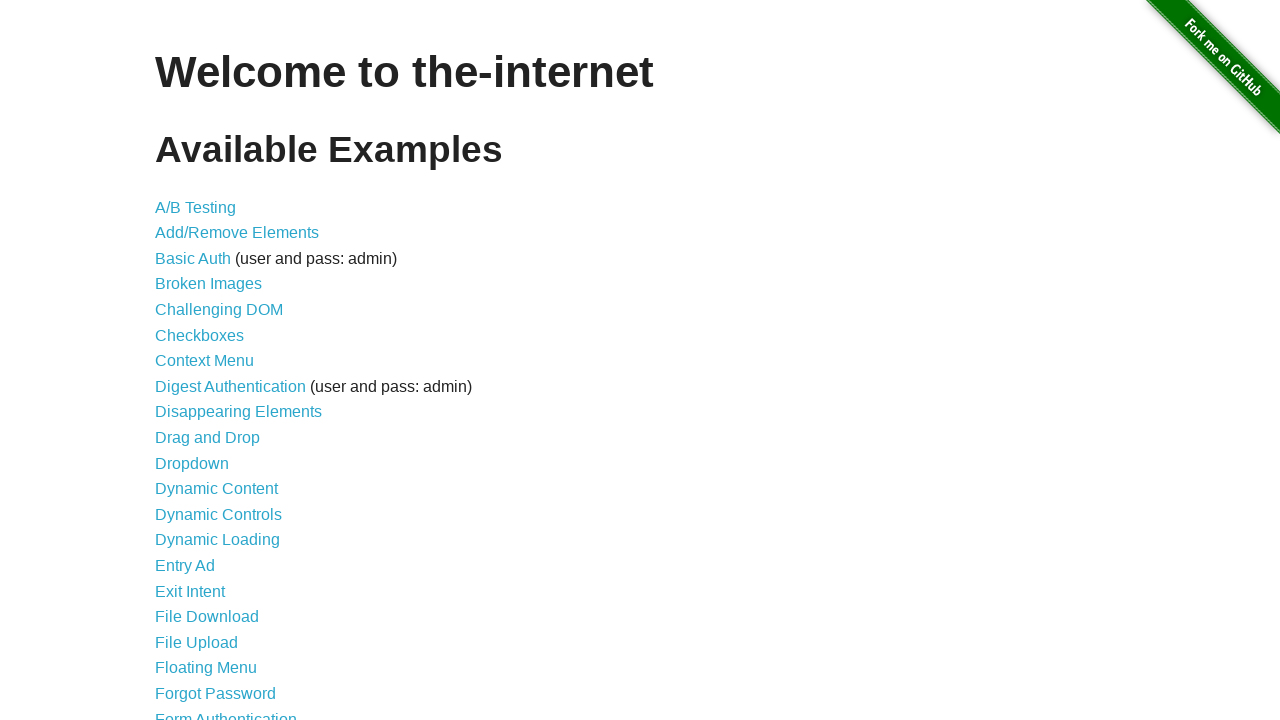

Clicked on Form Authentication link at (226, 712) on text=Form Authentication
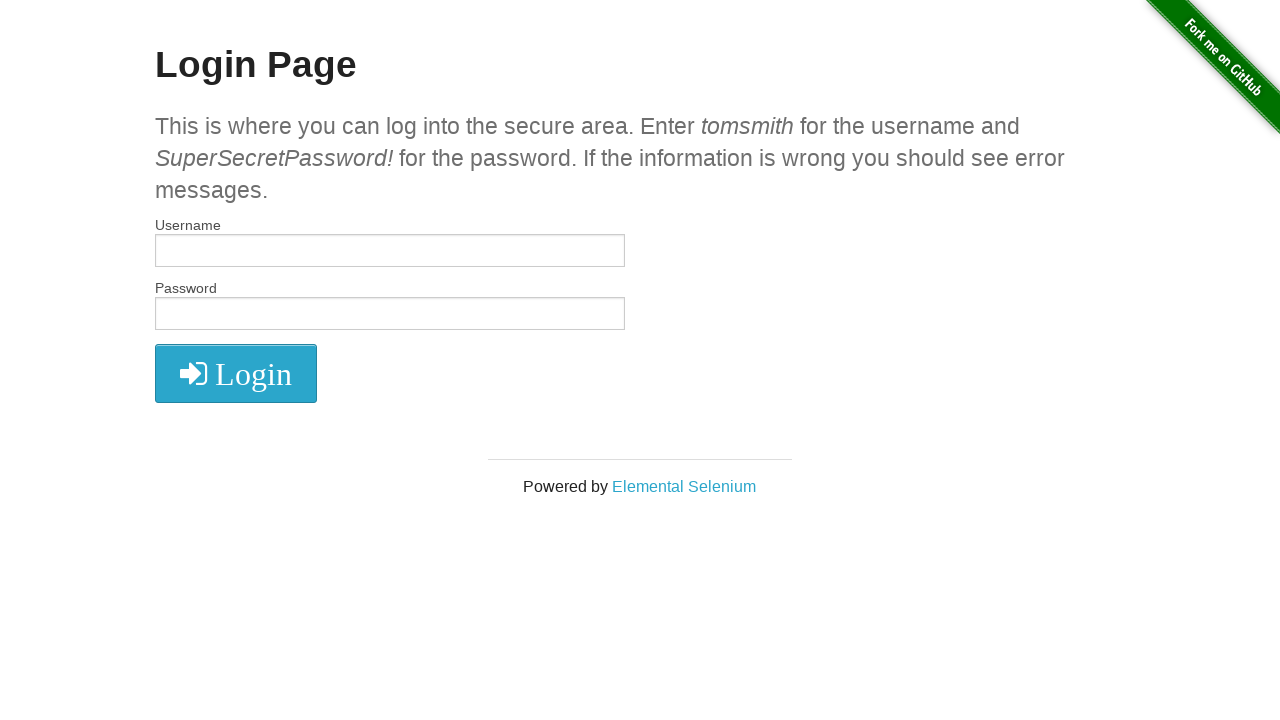

Entered invalid username 'invaliduser987' on #username
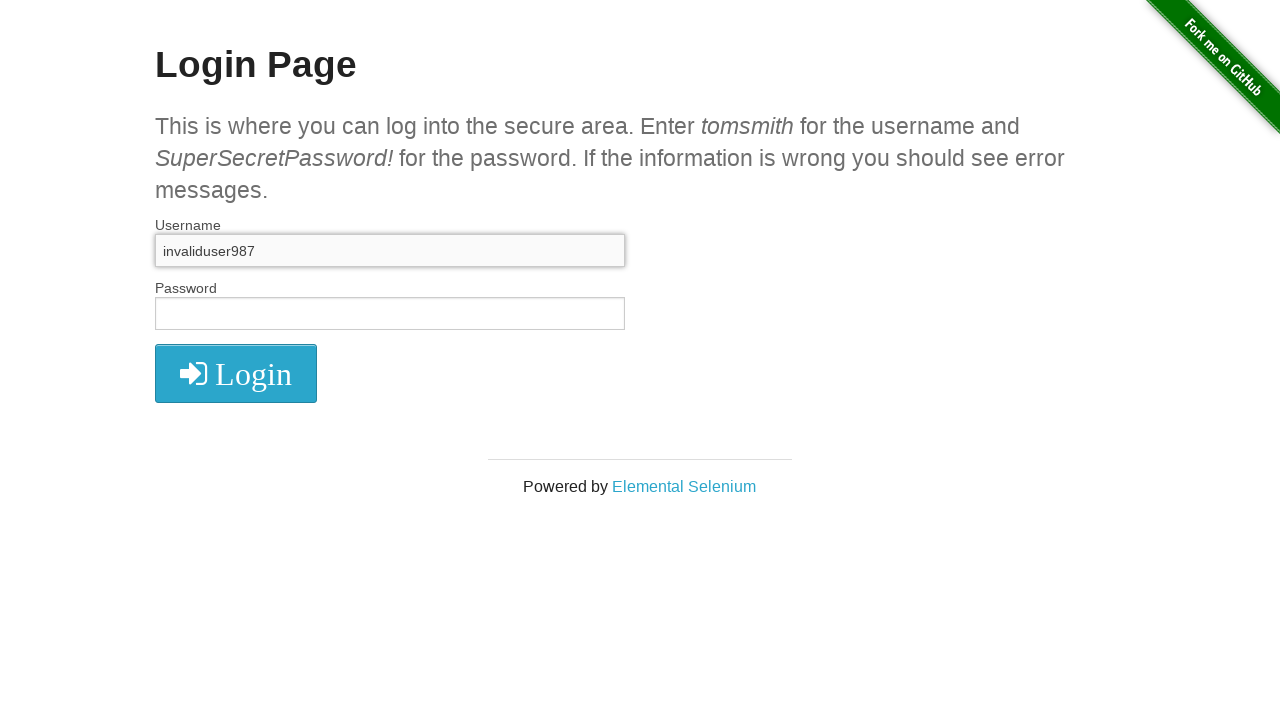

Entered invalid password 'wrongpass456' on #password
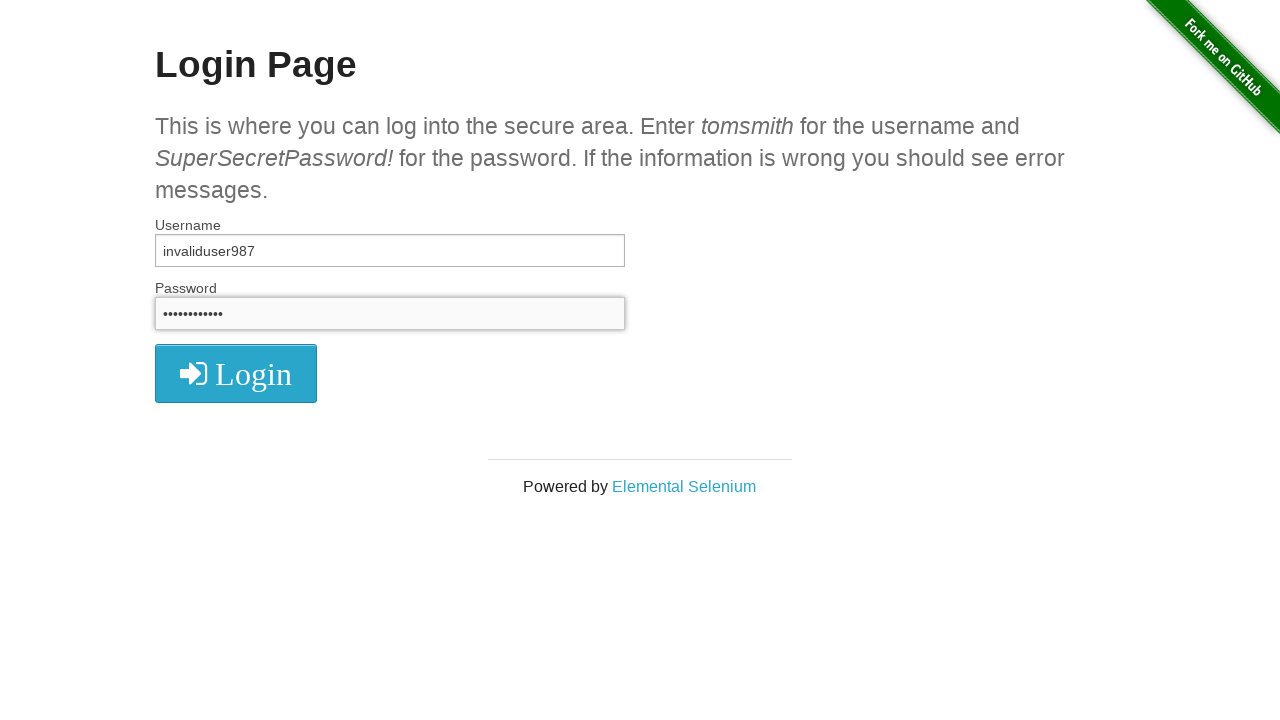

Clicked login button at (236, 373) on button.radius
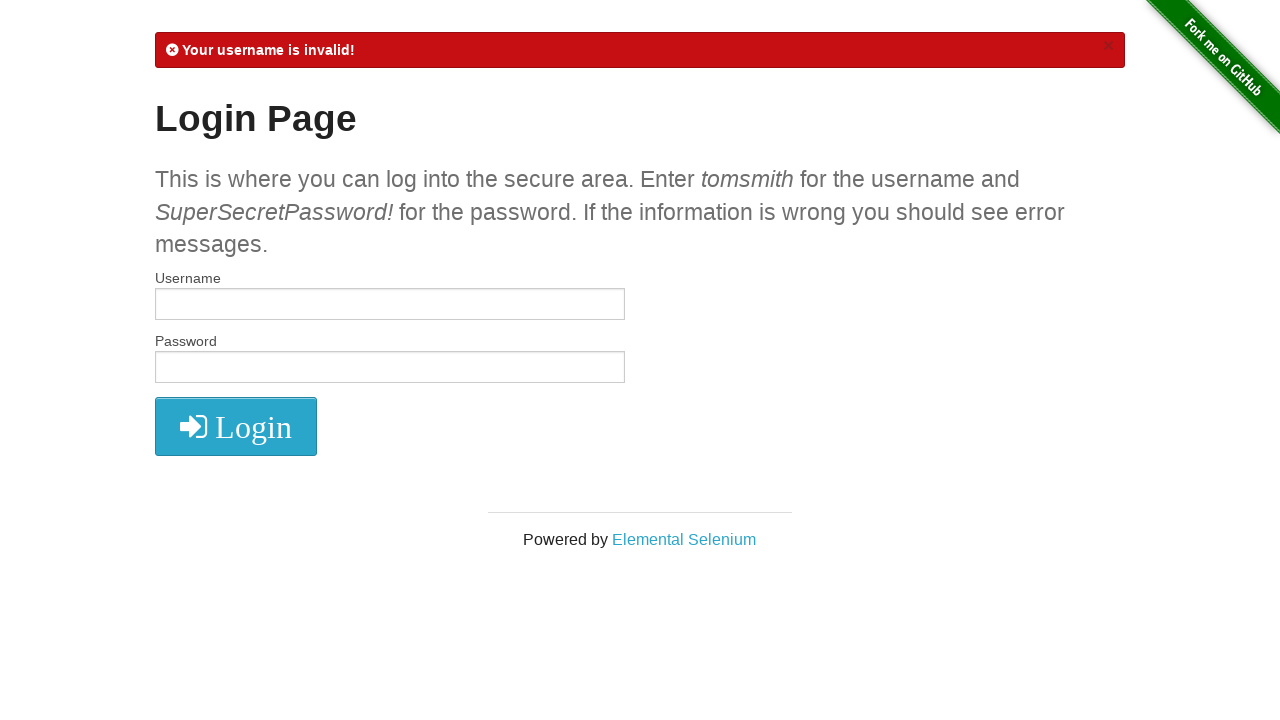

Error message appeared
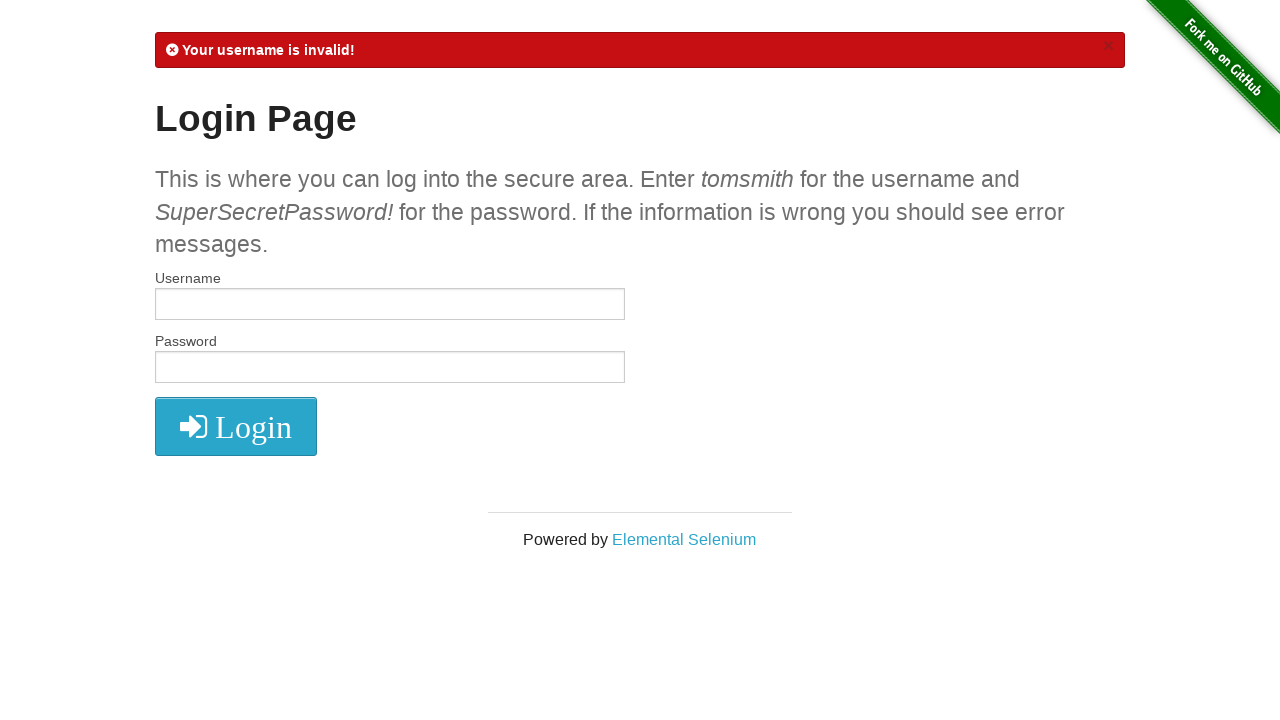

Verified error message contains 'Your username is invalid!'
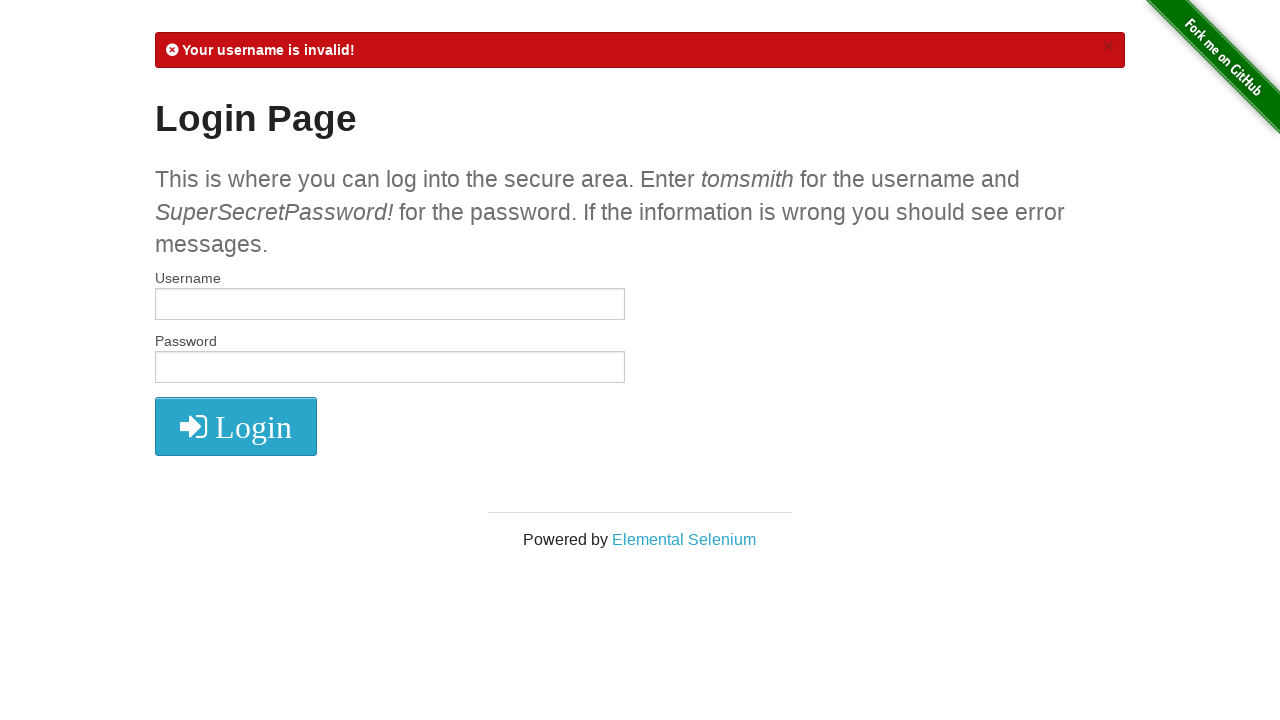

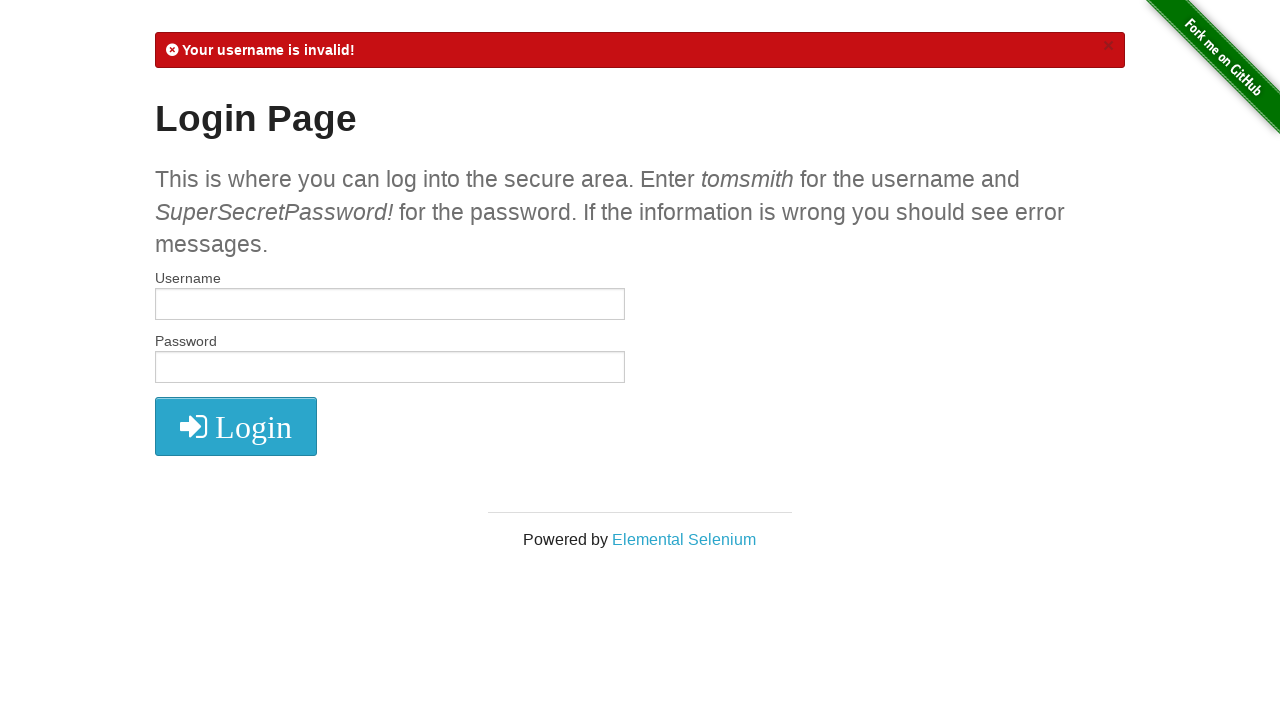